Tests the text box element by clicking on it, entering a name, submitting the form, and verifying the output displays the entered name

Starting URL: https://demoqa.com/elements

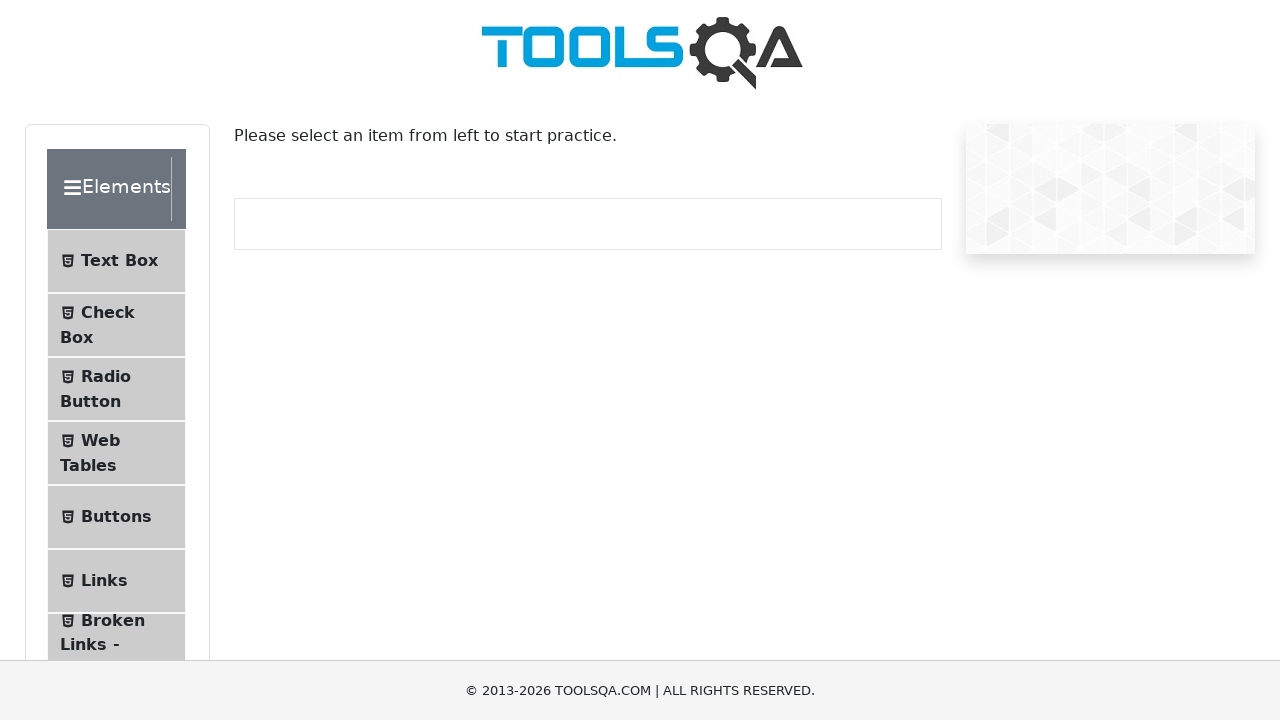

Clicked on Text Box menu item at (119, 261) on xpath=//span[contains(text(),'Text Box')]
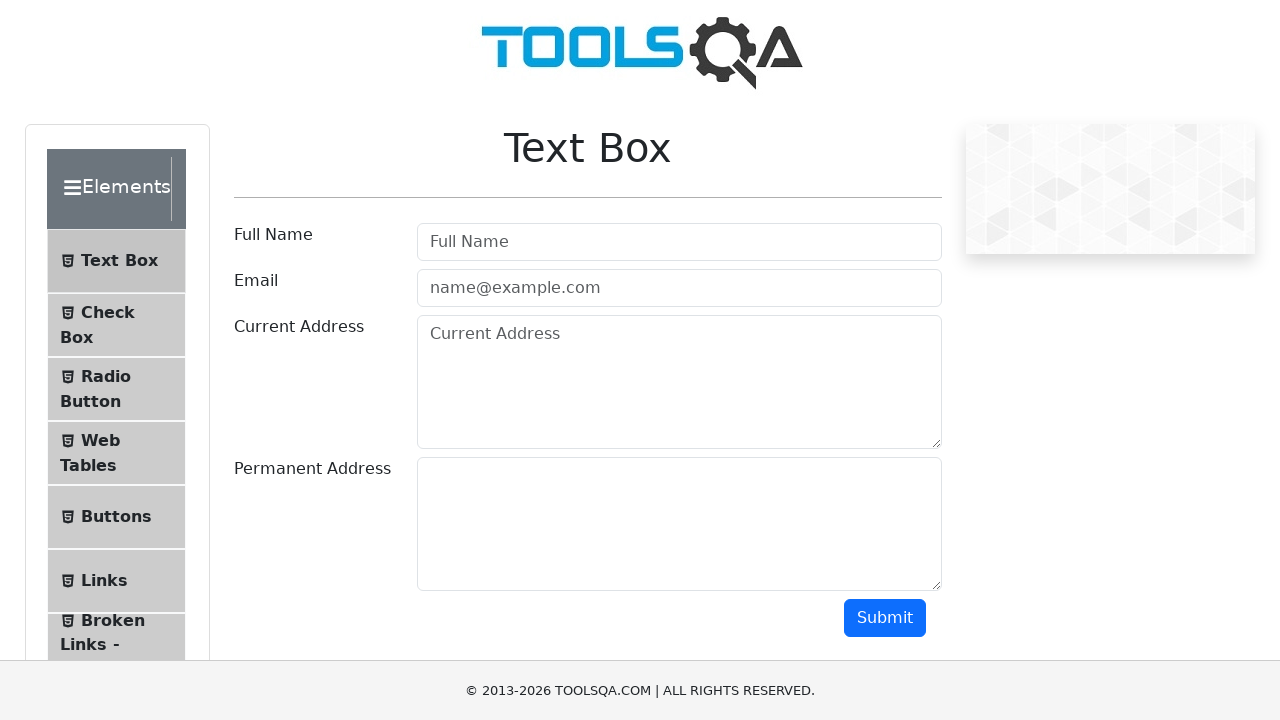

Clicked on the username input field at (679, 242) on xpath=//input[@id='userName']
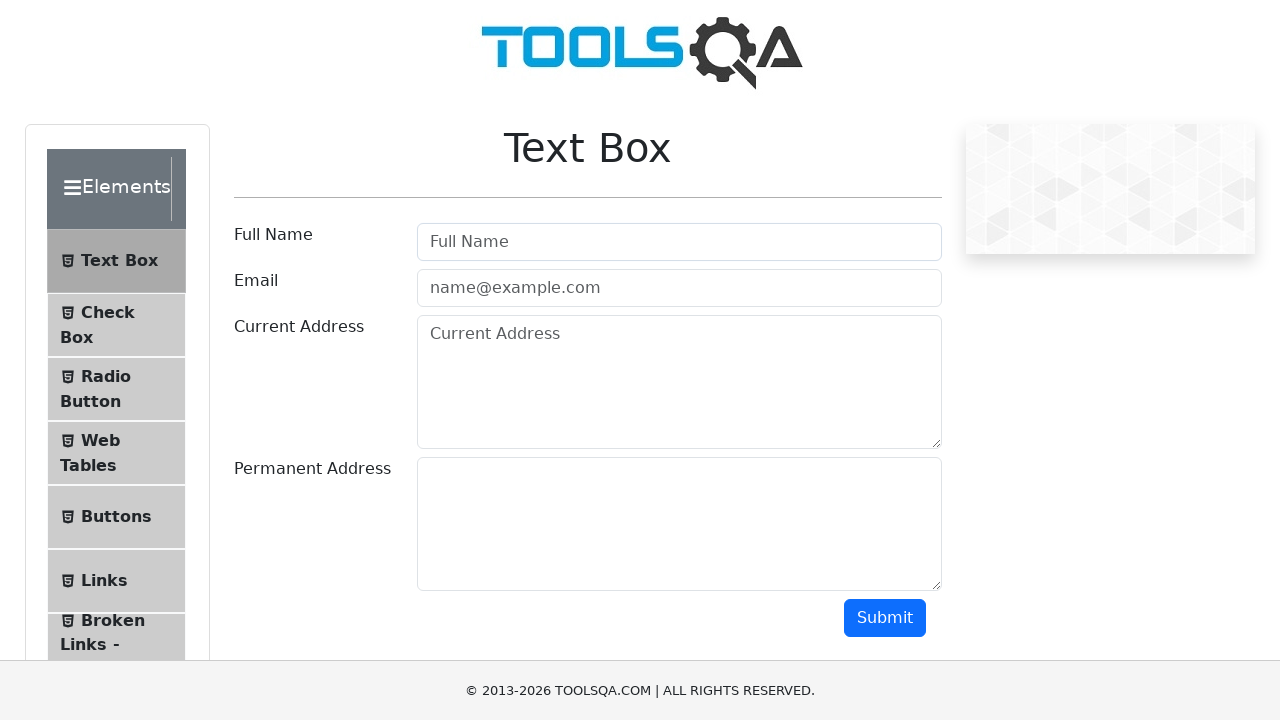

Entered 'Pollab Ahmed' in the text box on //input[@id='userName']
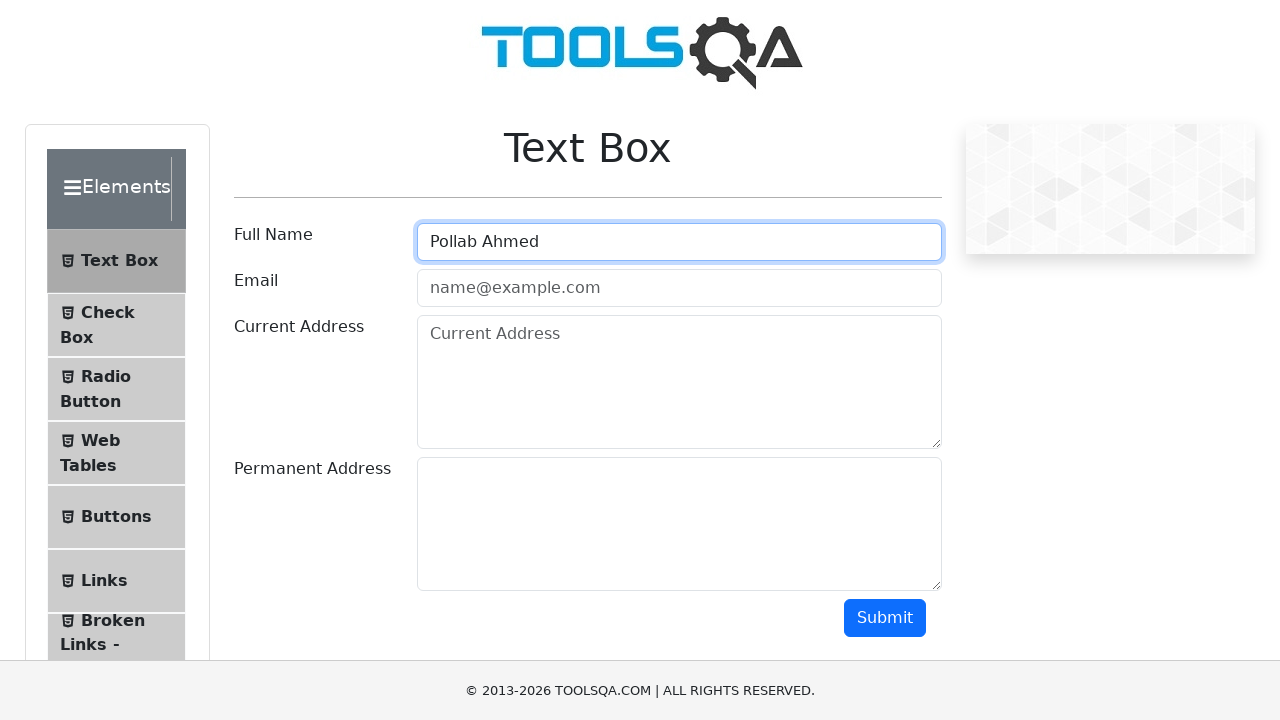

Clicked submit button to submit the form at (885, 618) on xpath=//button[@id='submit']
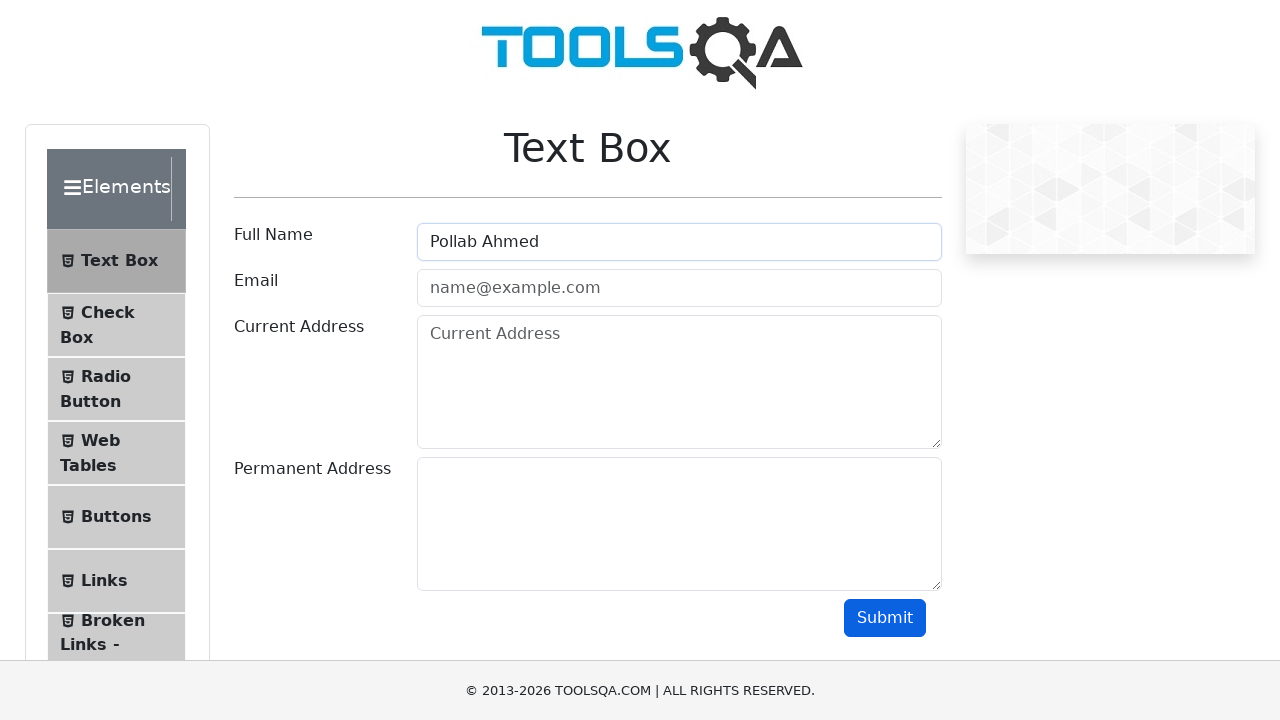

Retrieved output text from the result field
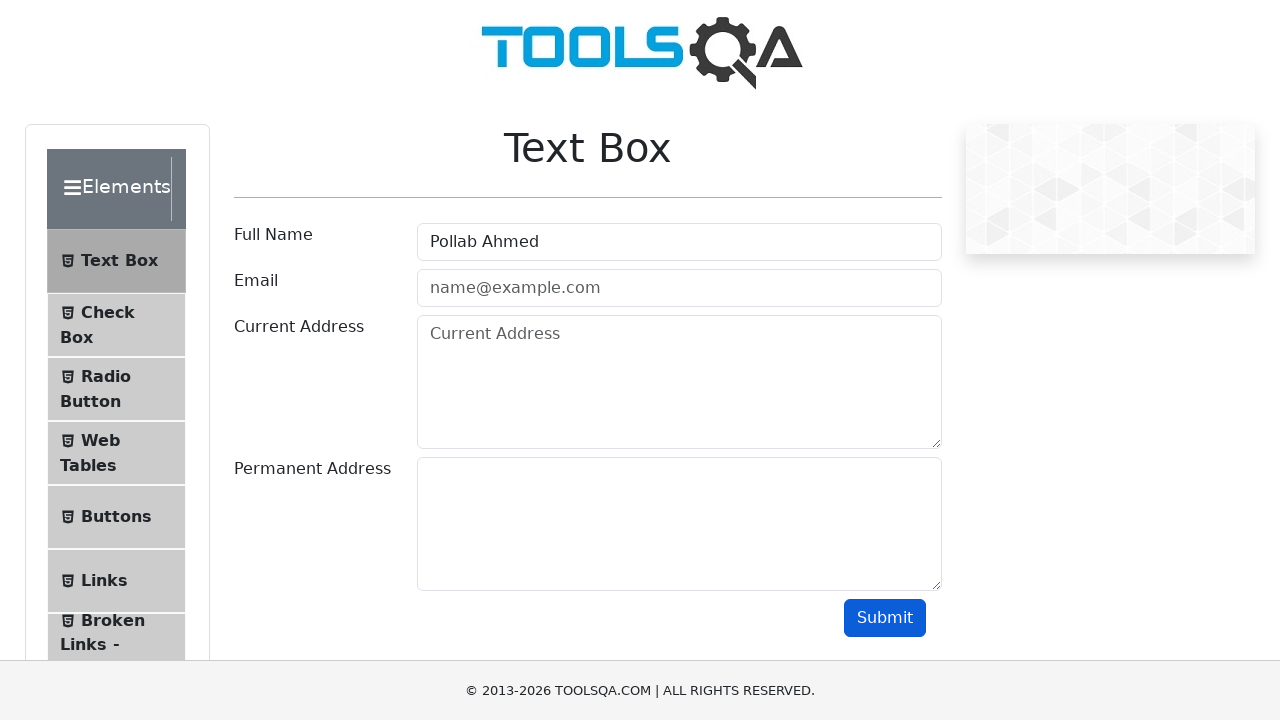

Verified that 'Pollab Ahmed' is present in the output
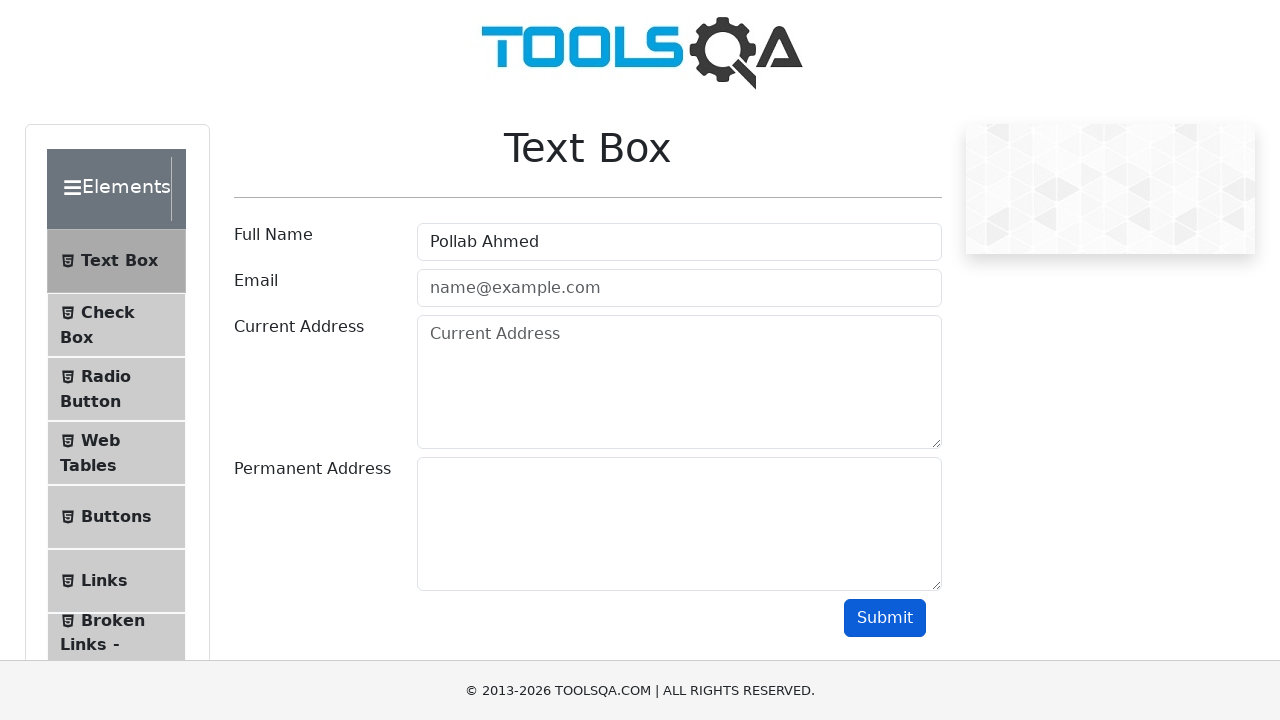

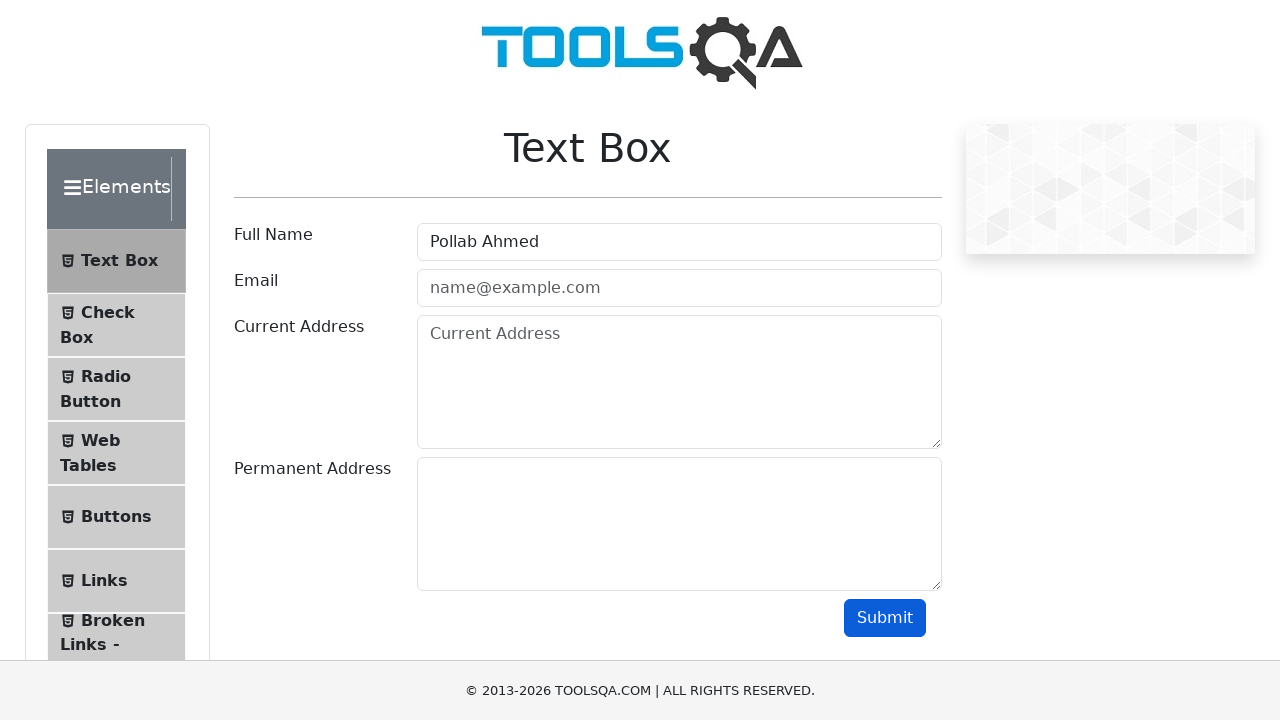